Navigates to example.com and clicks on the first anchor link on the page, demonstrating basic ElementHandle usage

Starting URL: https://example.com

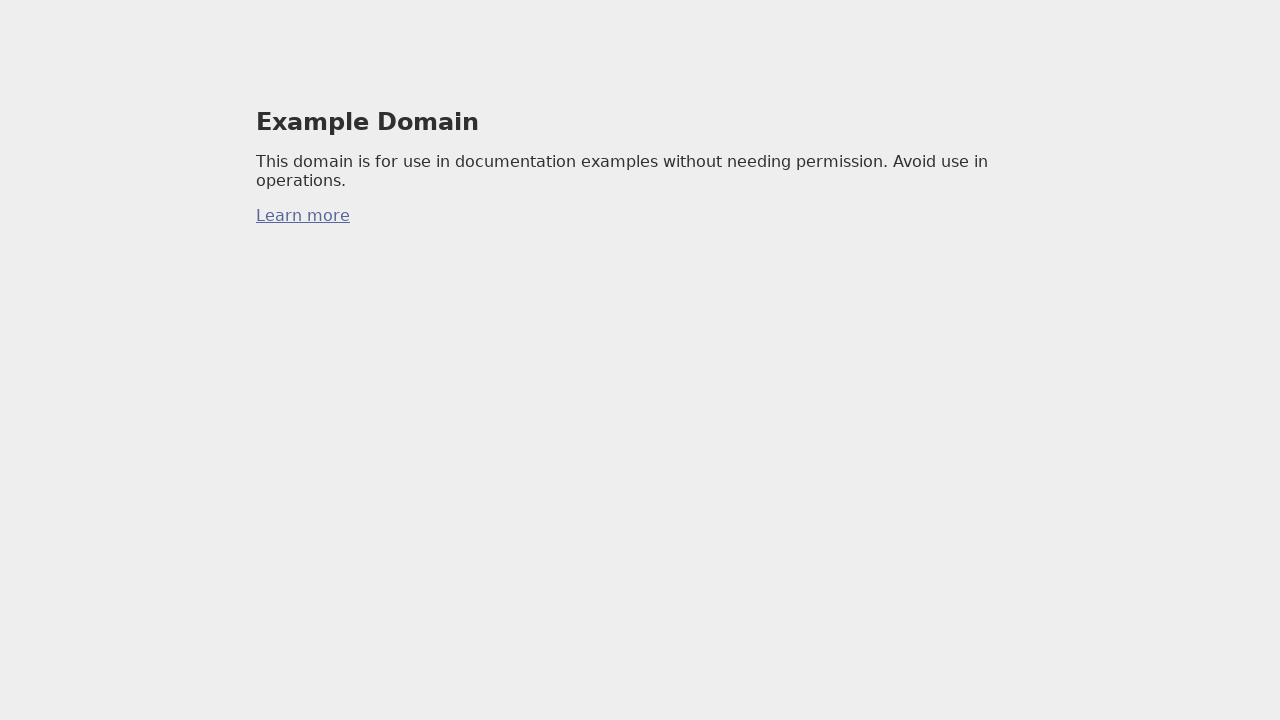

Located first anchor element on example.com
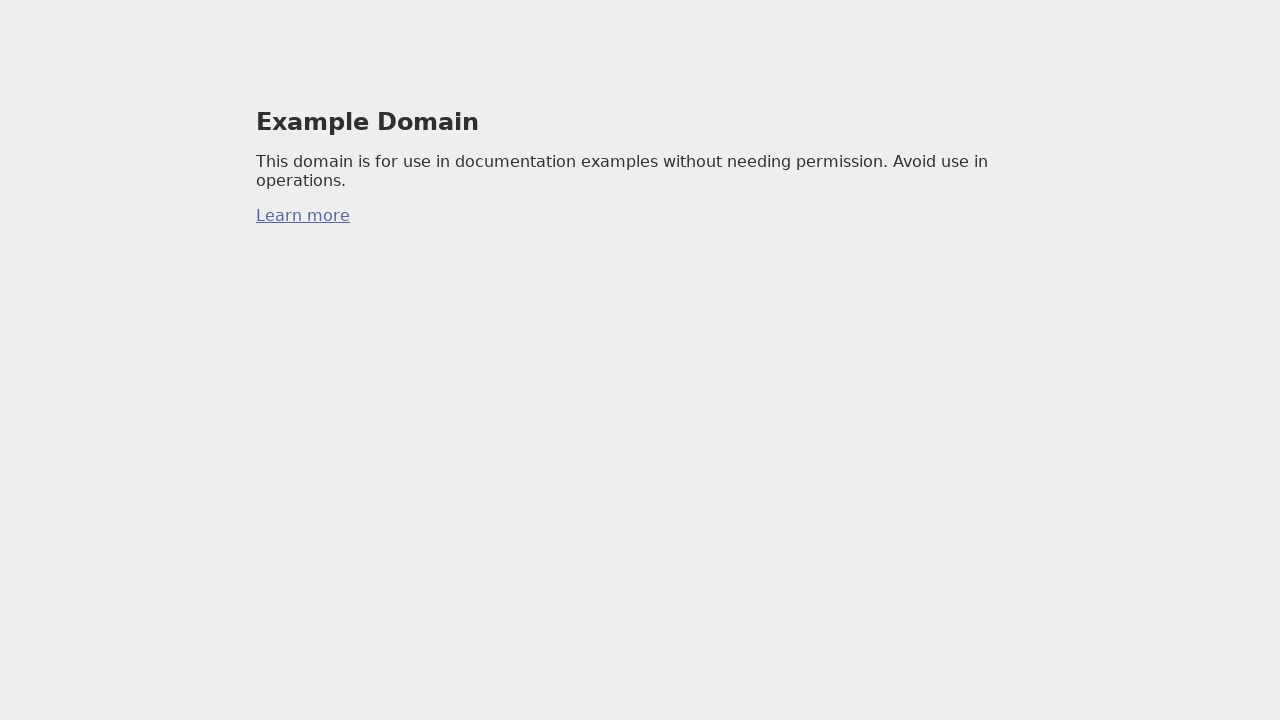

Clicked on first anchor link
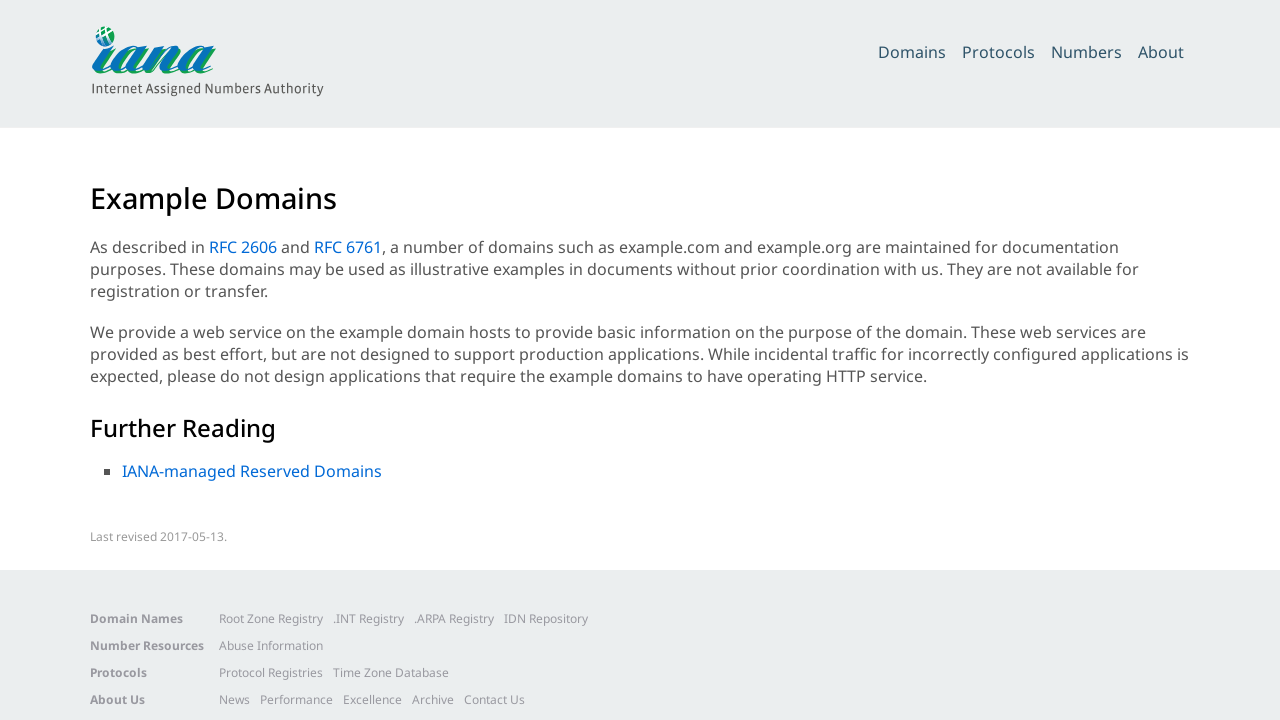

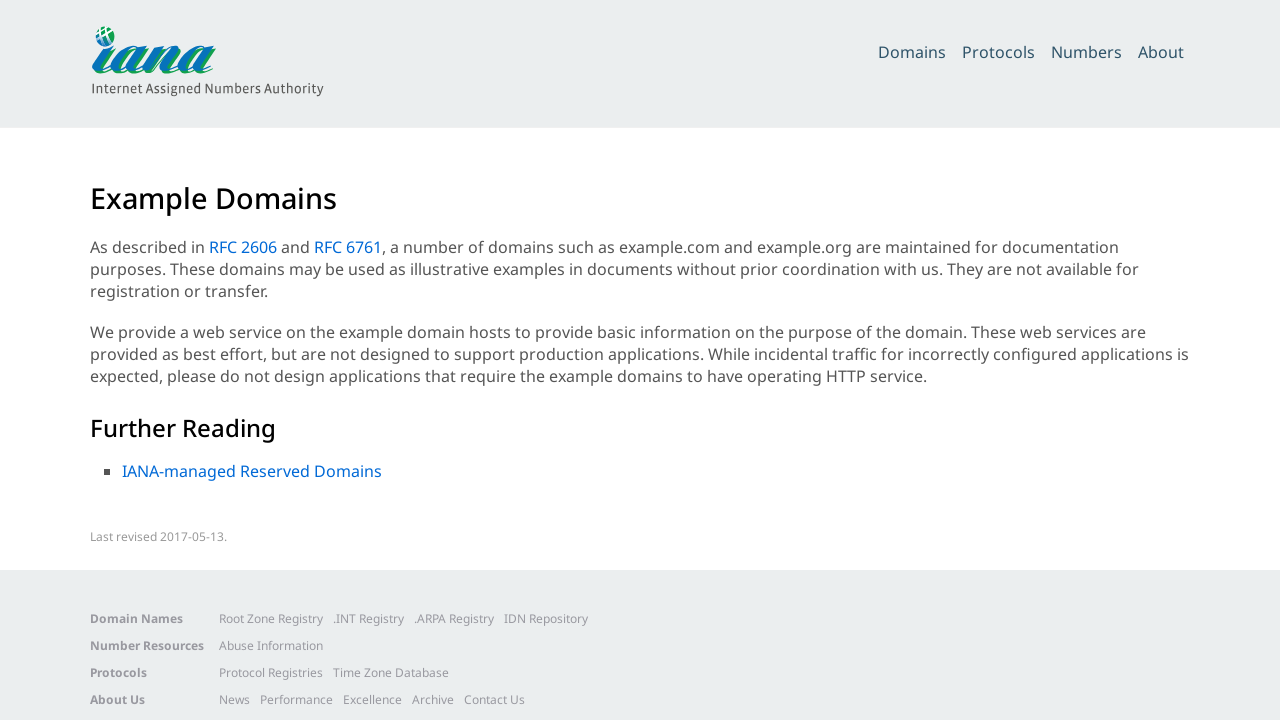